Tests that the currently applied filter is highlighted correctly

Starting URL: https://demo.playwright.dev/todomvc

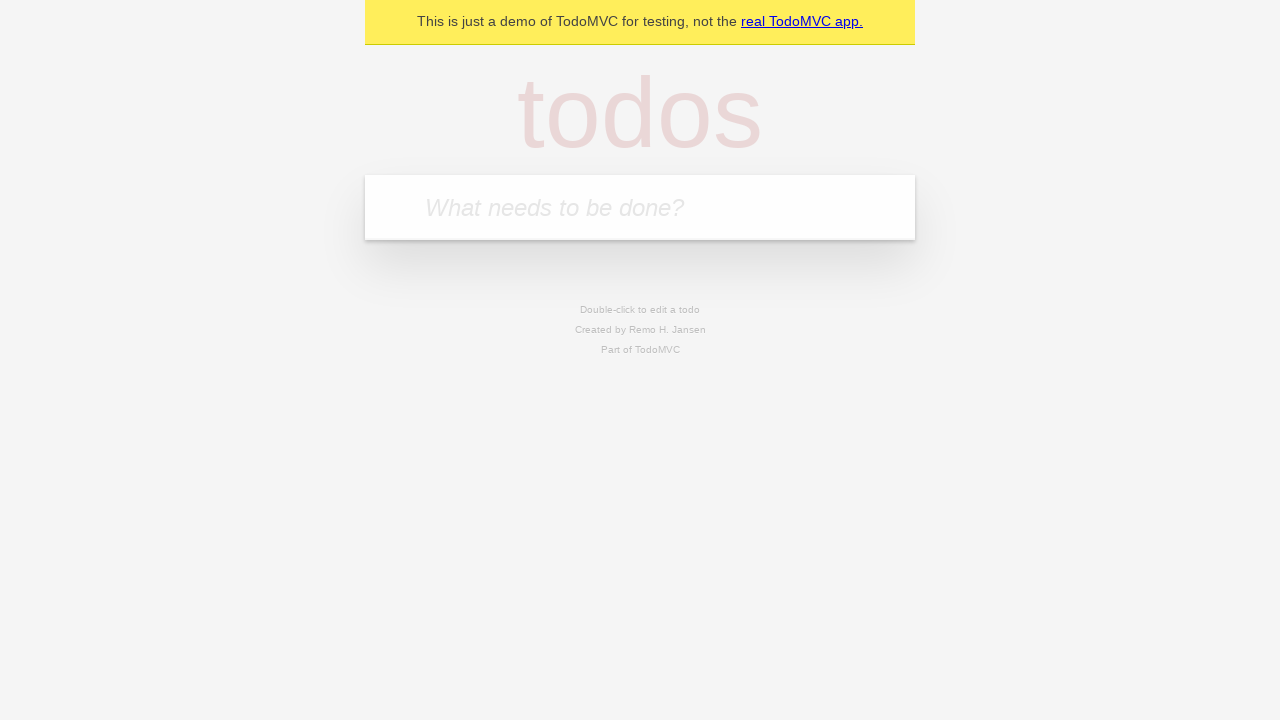

Filled first todo: 'buy some cheese' on internal:attr=[placeholder="What needs to be done?"i]
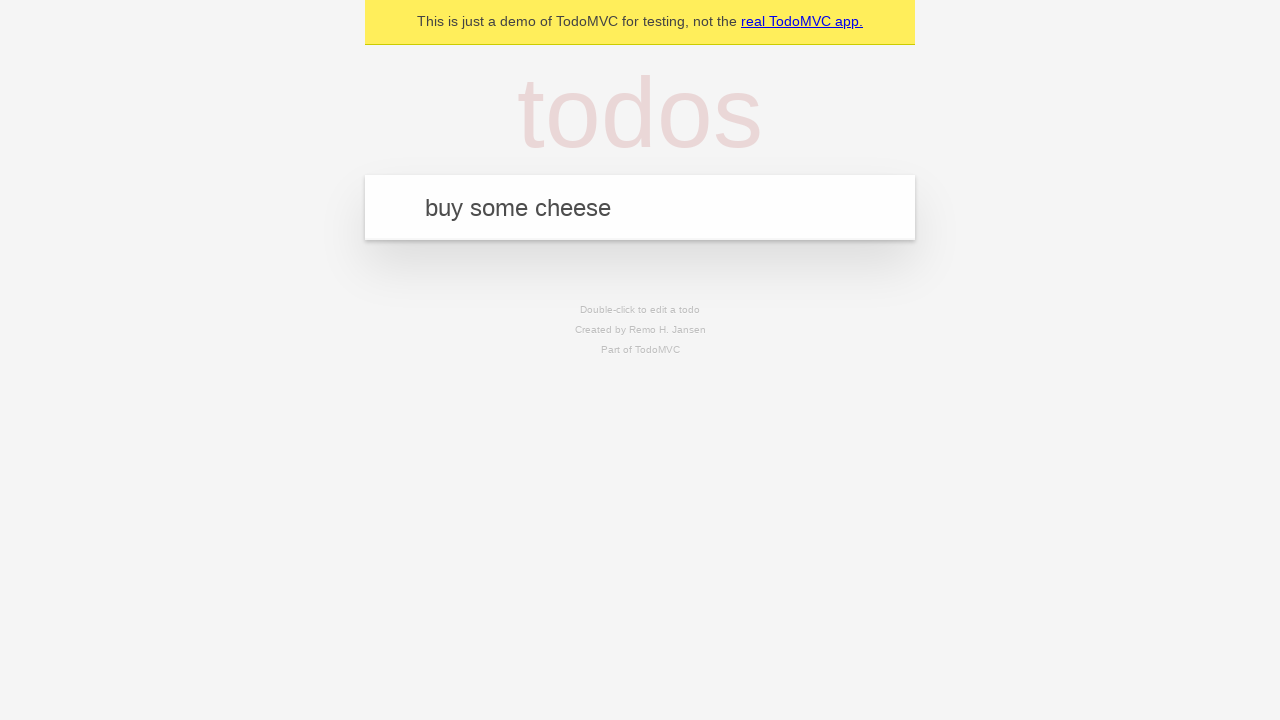

Pressed Enter to create first todo on internal:attr=[placeholder="What needs to be done?"i]
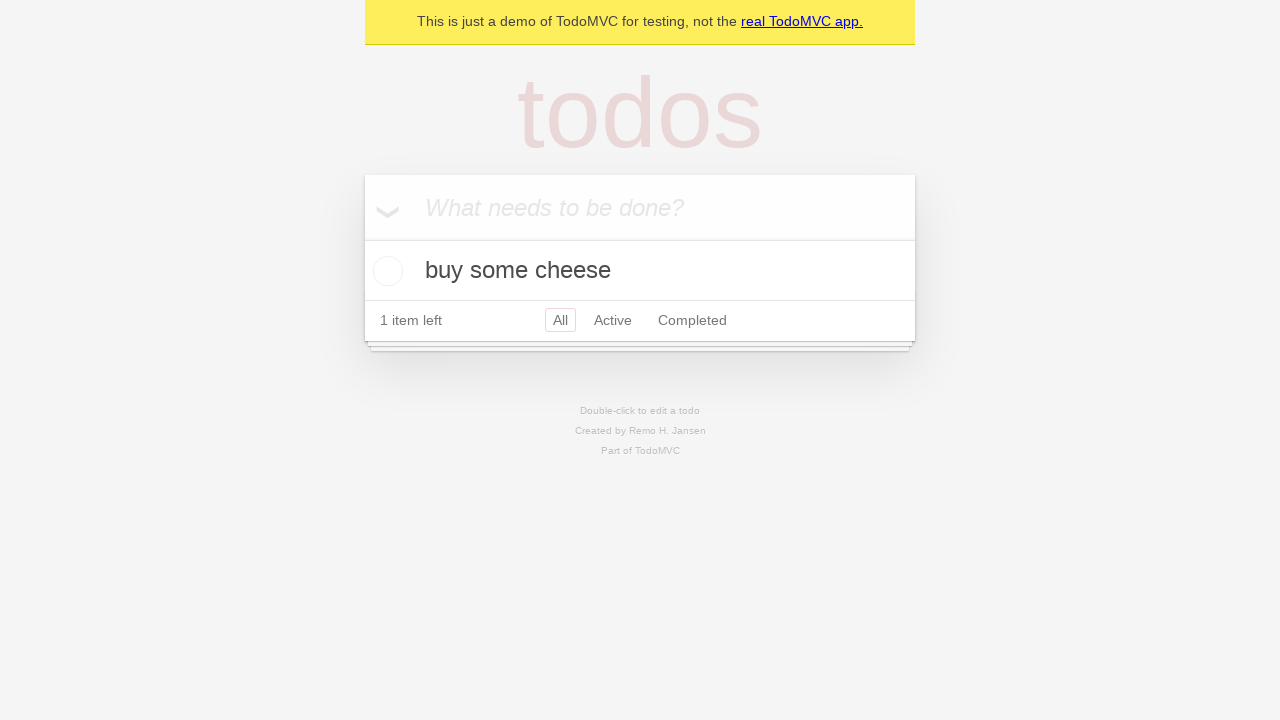

Filled second todo: 'feed the cat' on internal:attr=[placeholder="What needs to be done?"i]
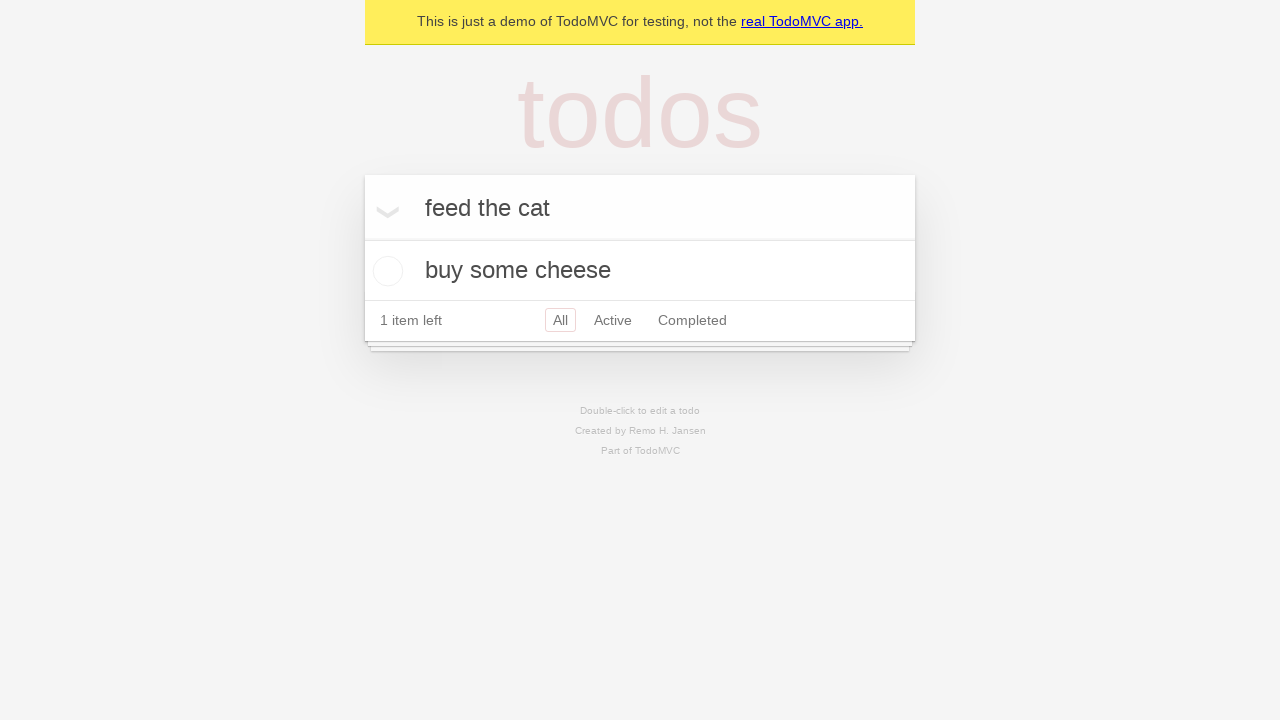

Pressed Enter to create second todo on internal:attr=[placeholder="What needs to be done?"i]
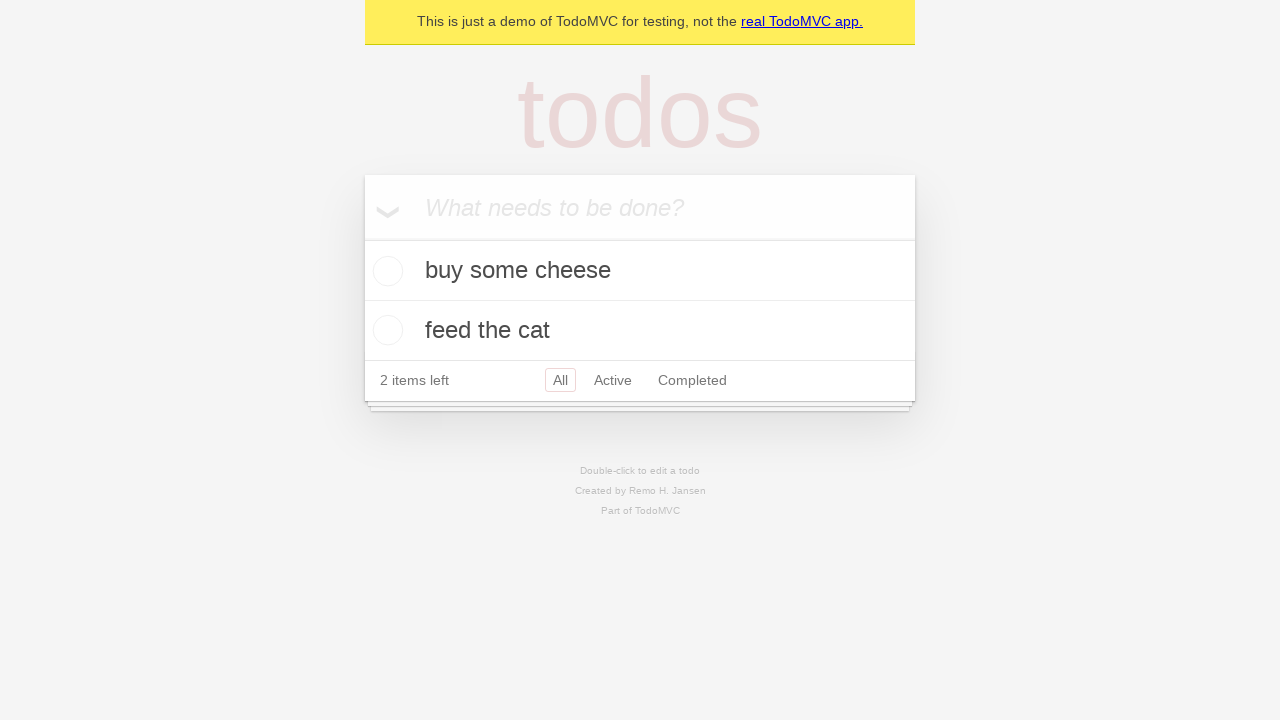

Filled third todo: 'book a doctors appointment' on internal:attr=[placeholder="What needs to be done?"i]
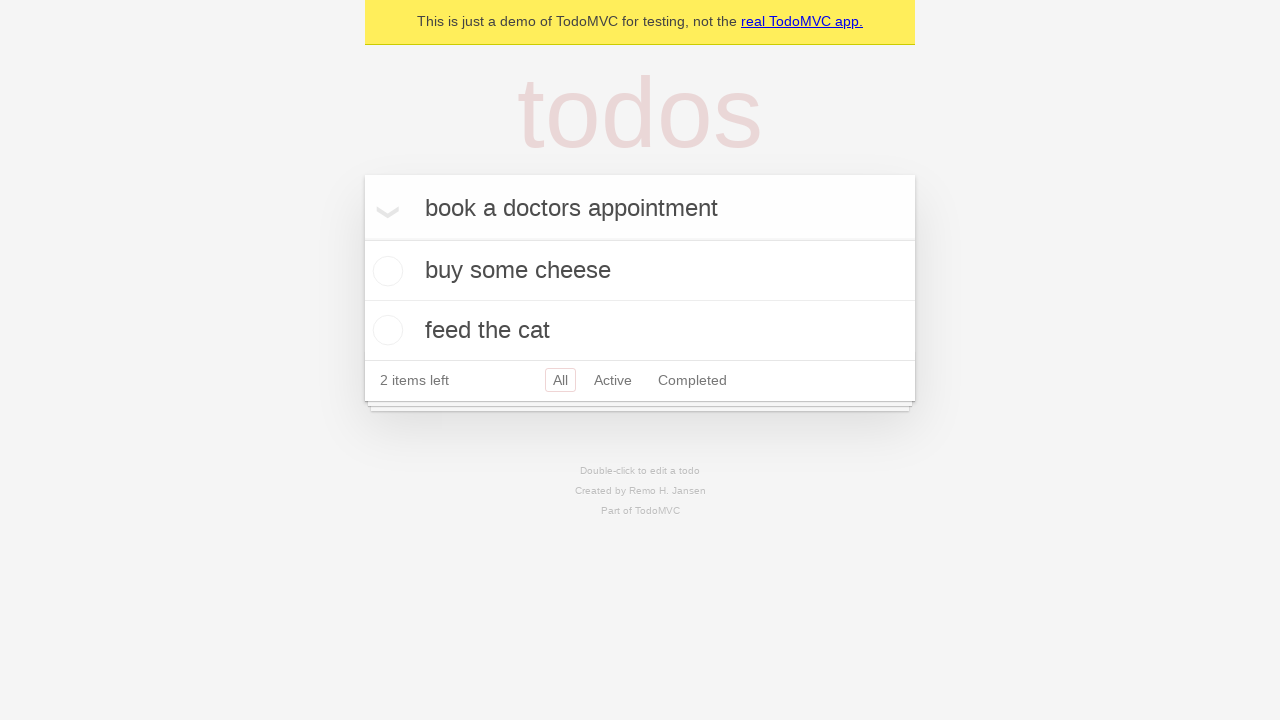

Pressed Enter to create third todo on internal:attr=[placeholder="What needs to be done?"i]
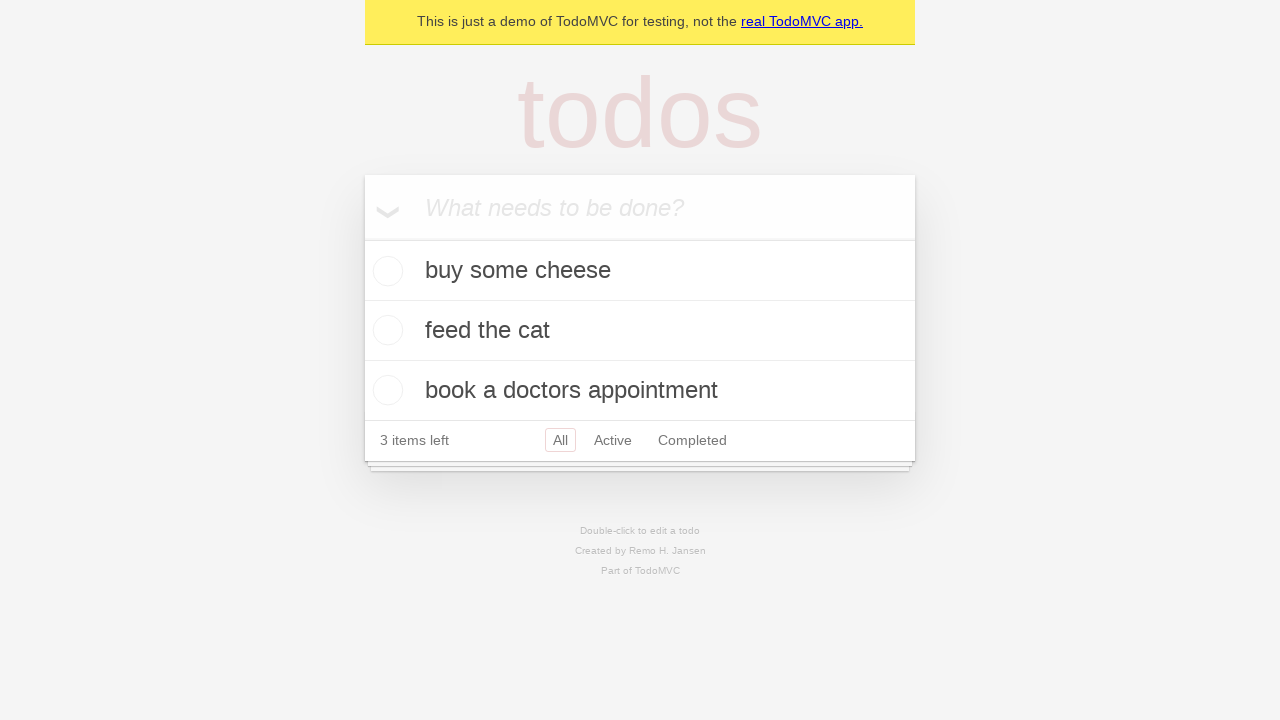

Clicked Active filter link at (613, 440) on internal:role=link[name="Active"i]
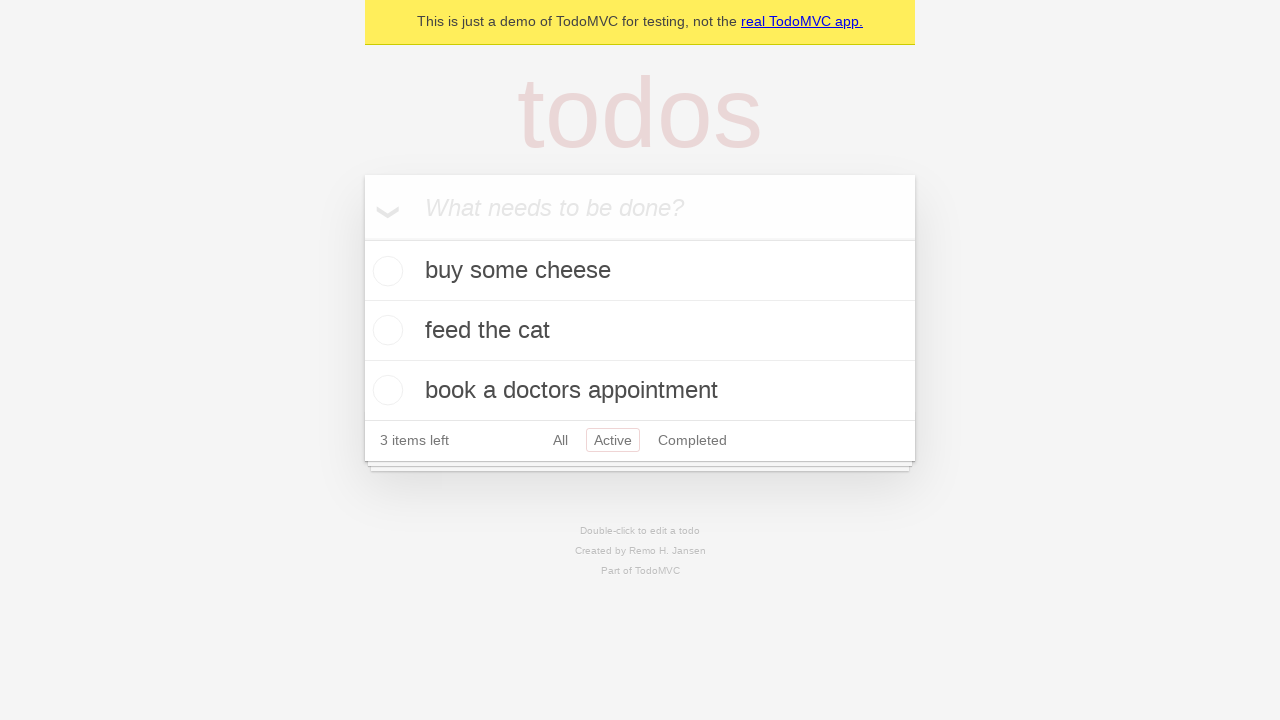

Clicked Completed filter link to verify highlight changes at (692, 440) on internal:role=link[name="Completed"i]
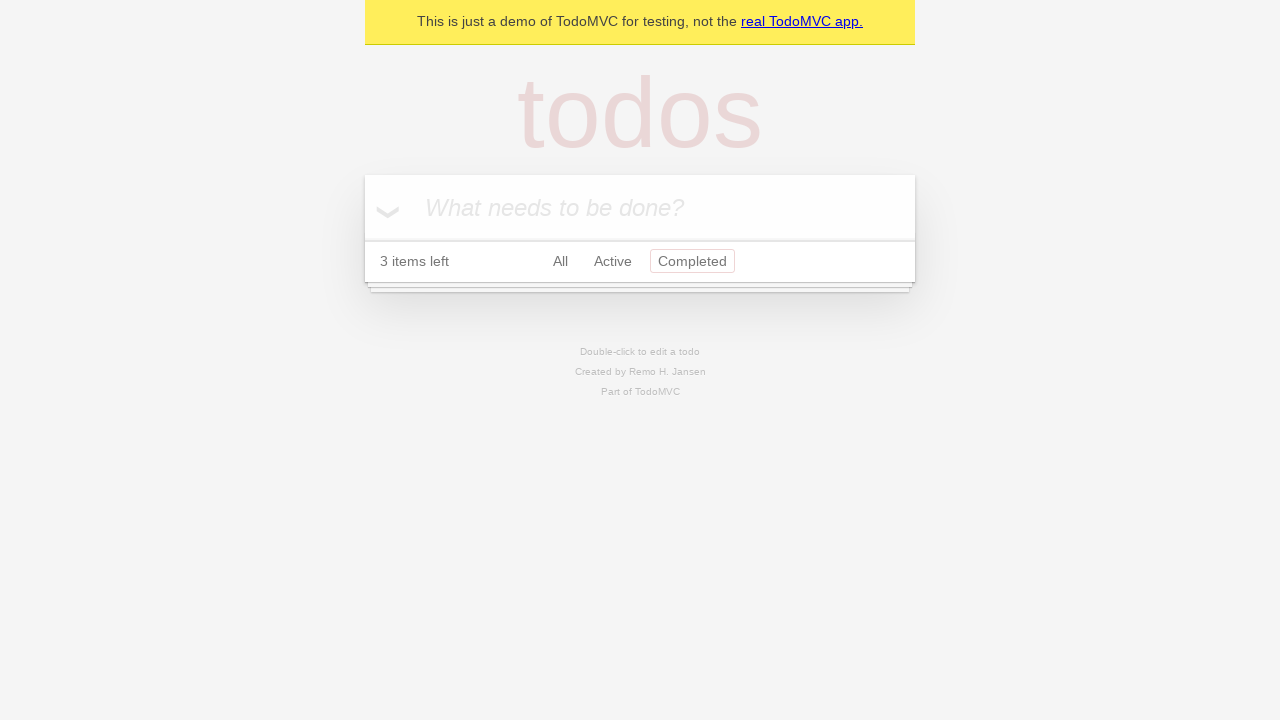

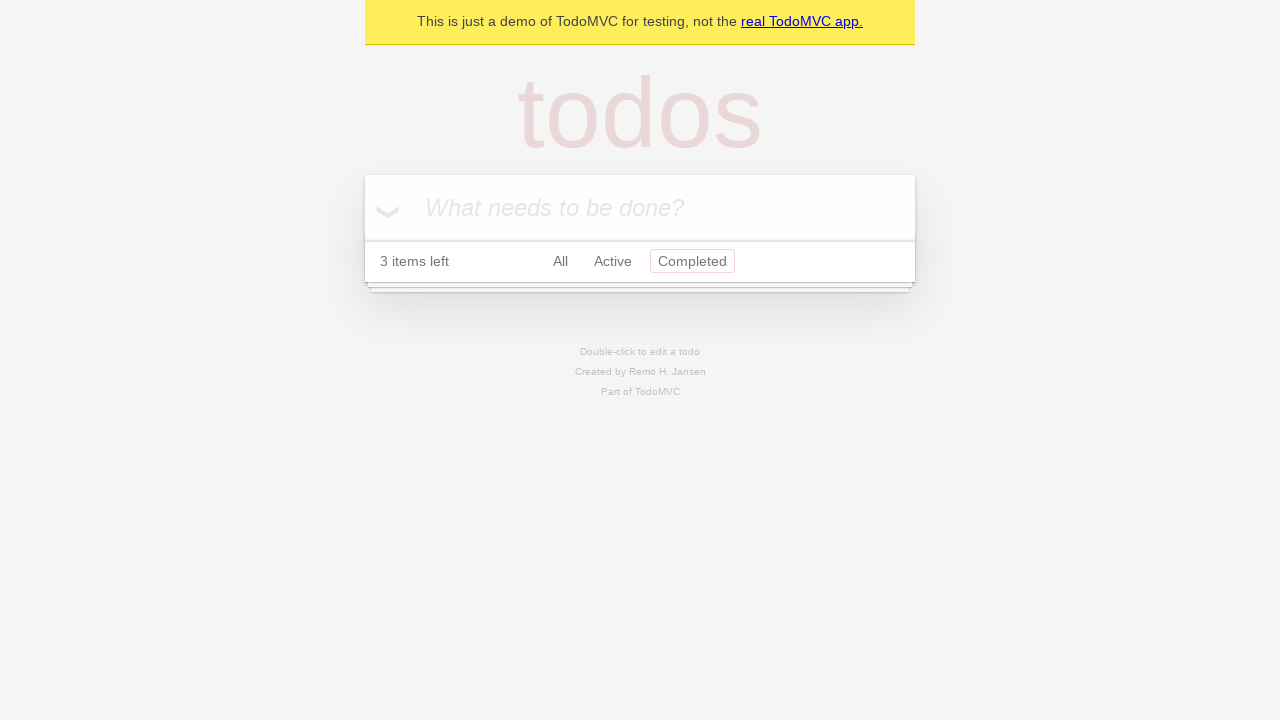